Tests checkbox functionality by selecting all day-of-week checkboxes in a form

Starting URL: https://testautomationpractice.blogspot.com/

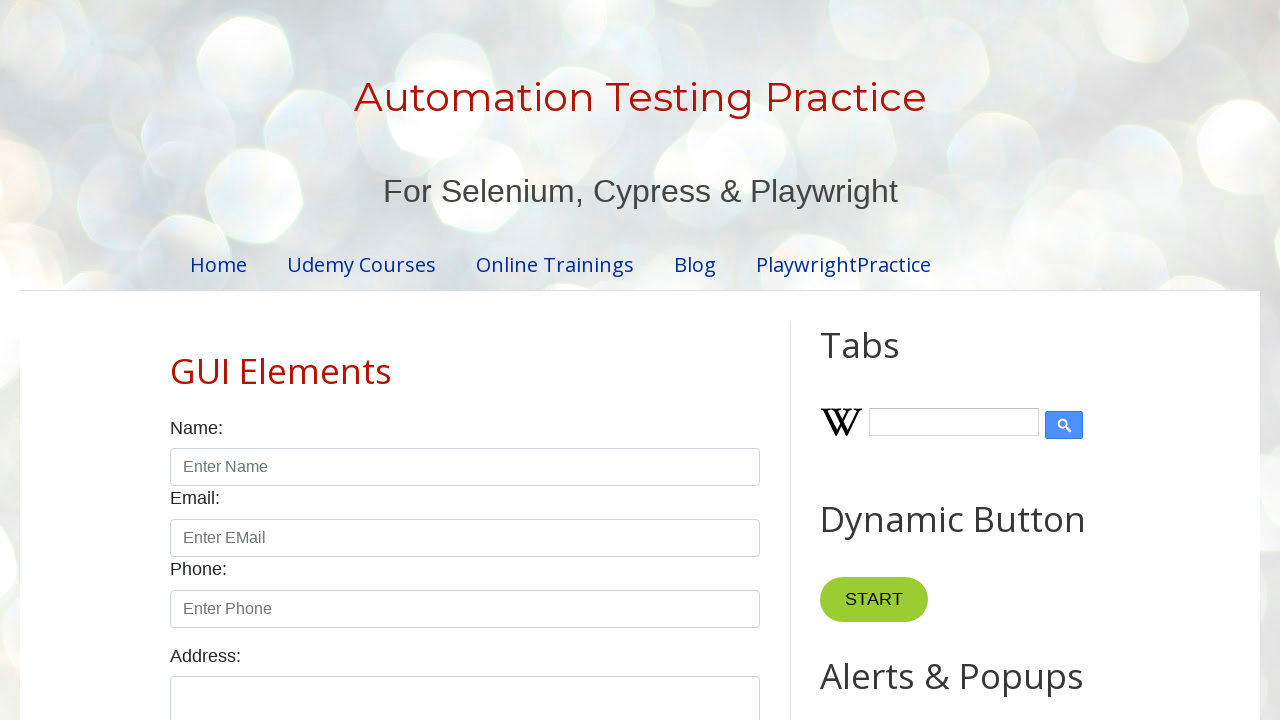

Located all day-of-week checkboxes in the form
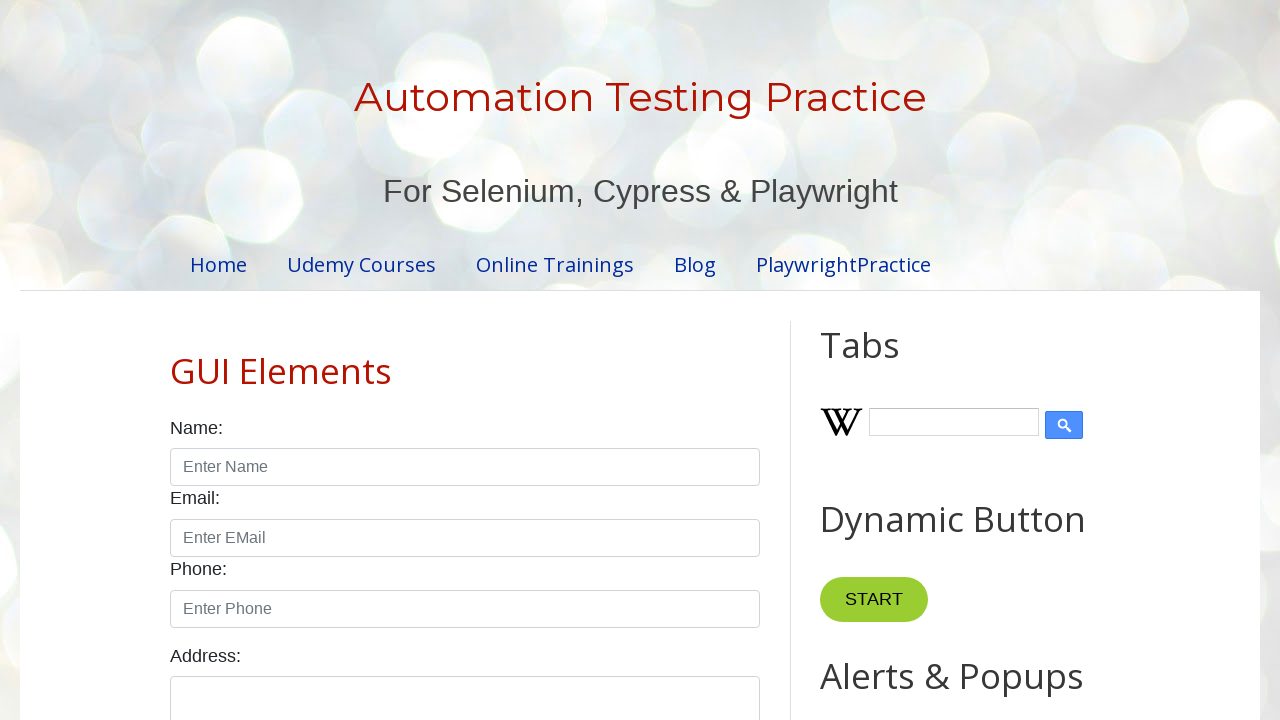

Clicked a day-of-week checkbox to select it at (176, 360) on xpath=//input[@id='sunday']/ancestor::div[@class='form-group']/descendant::div/i
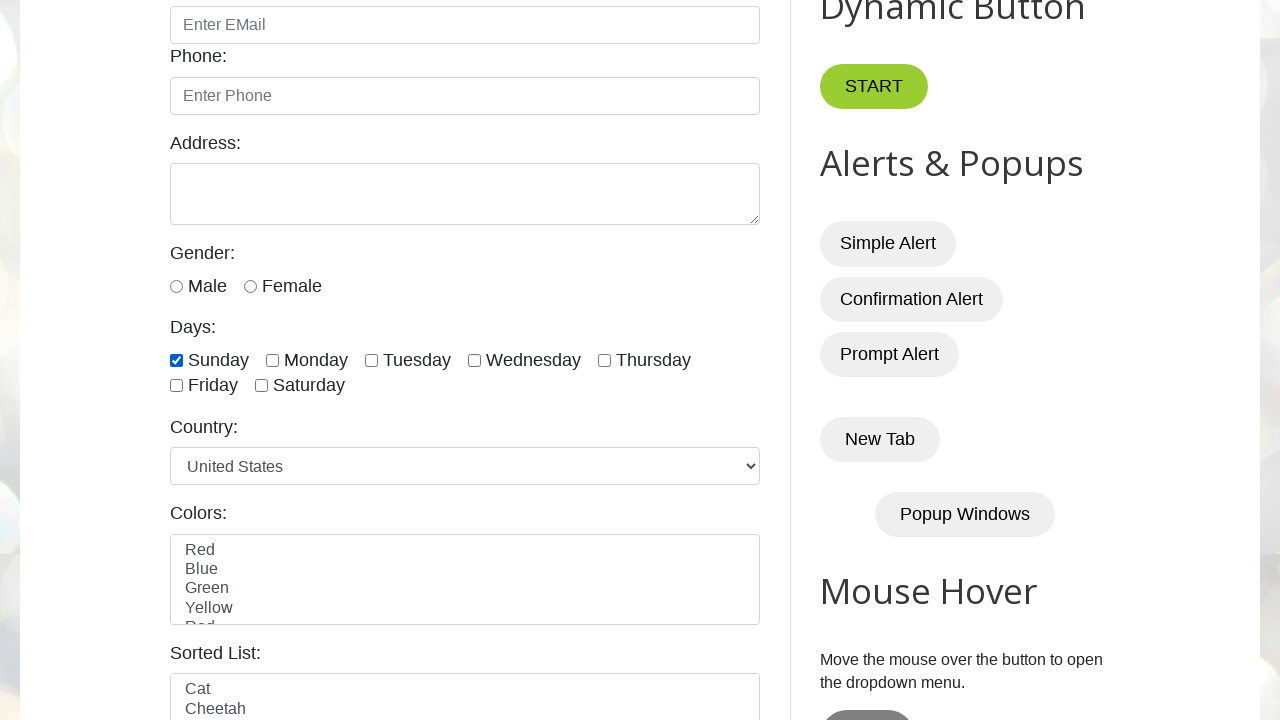

Clicked a day-of-week checkbox to select it at (272, 360) on xpath=//input[@id='sunday']/ancestor::div[@class='form-group']/descendant::div/i
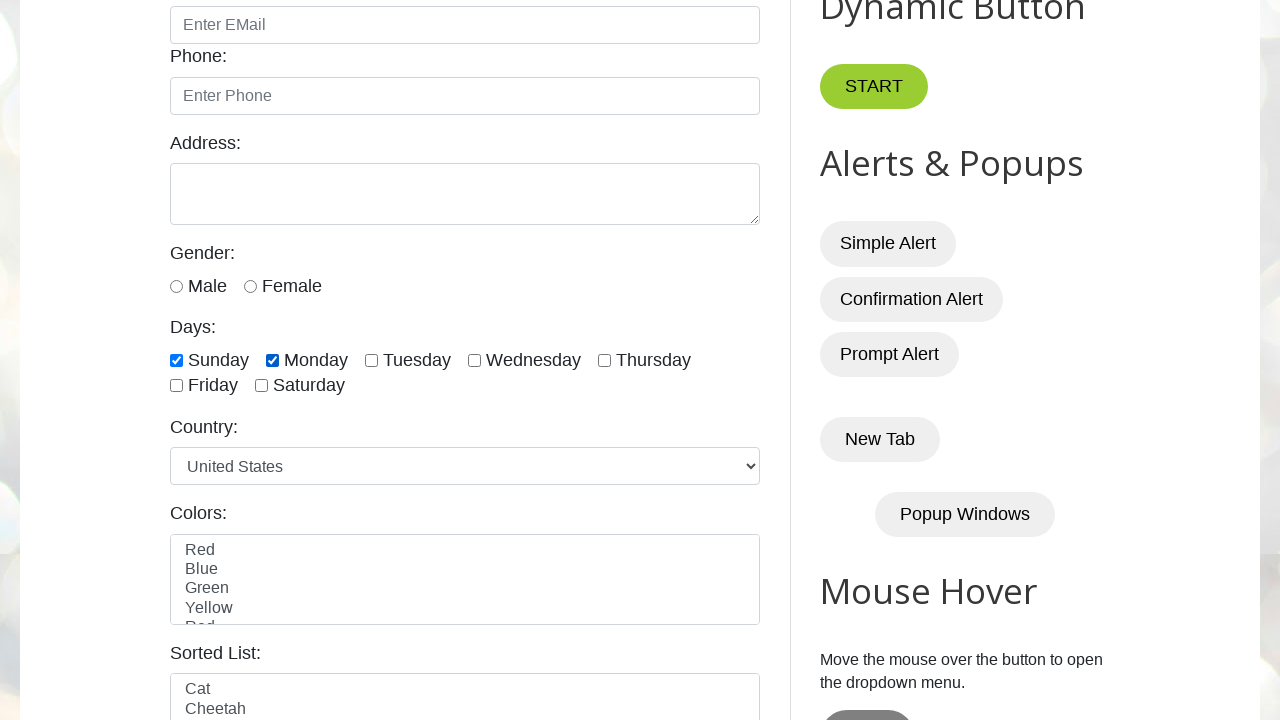

Clicked a day-of-week checkbox to select it at (372, 360) on xpath=//input[@id='sunday']/ancestor::div[@class='form-group']/descendant::div/i
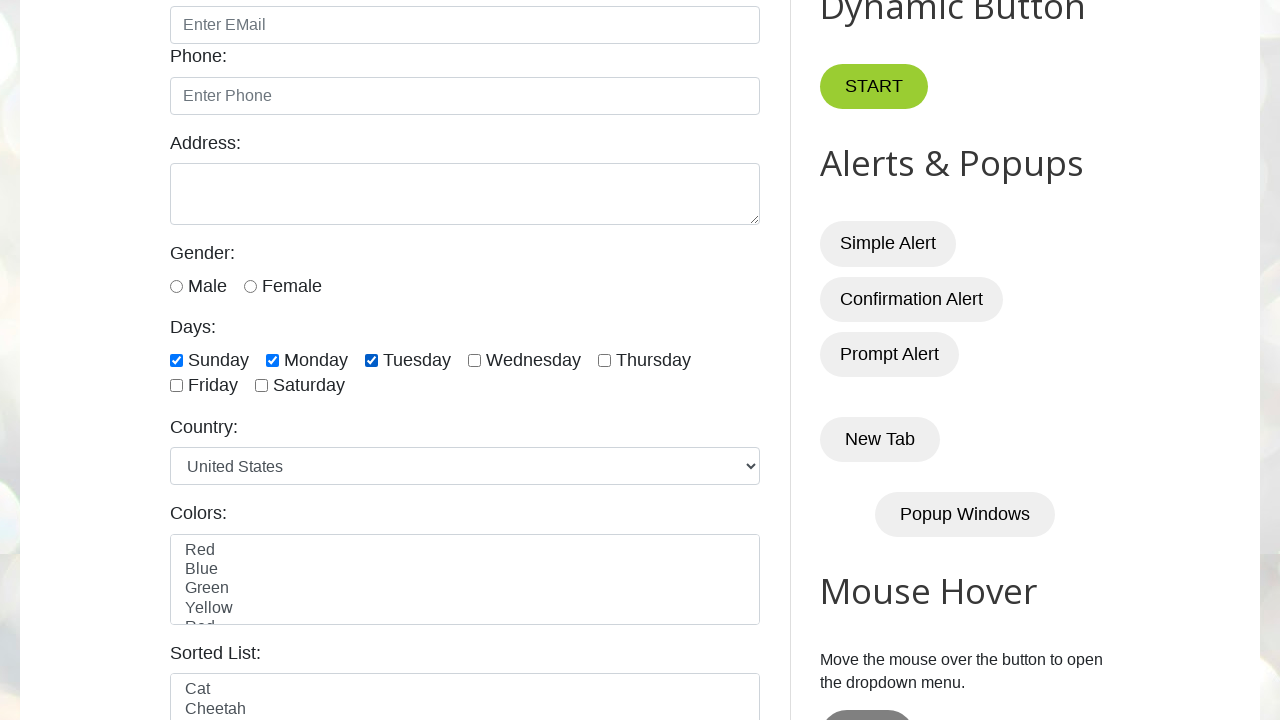

Clicked a day-of-week checkbox to select it at (474, 360) on xpath=//input[@id='sunday']/ancestor::div[@class='form-group']/descendant::div/i
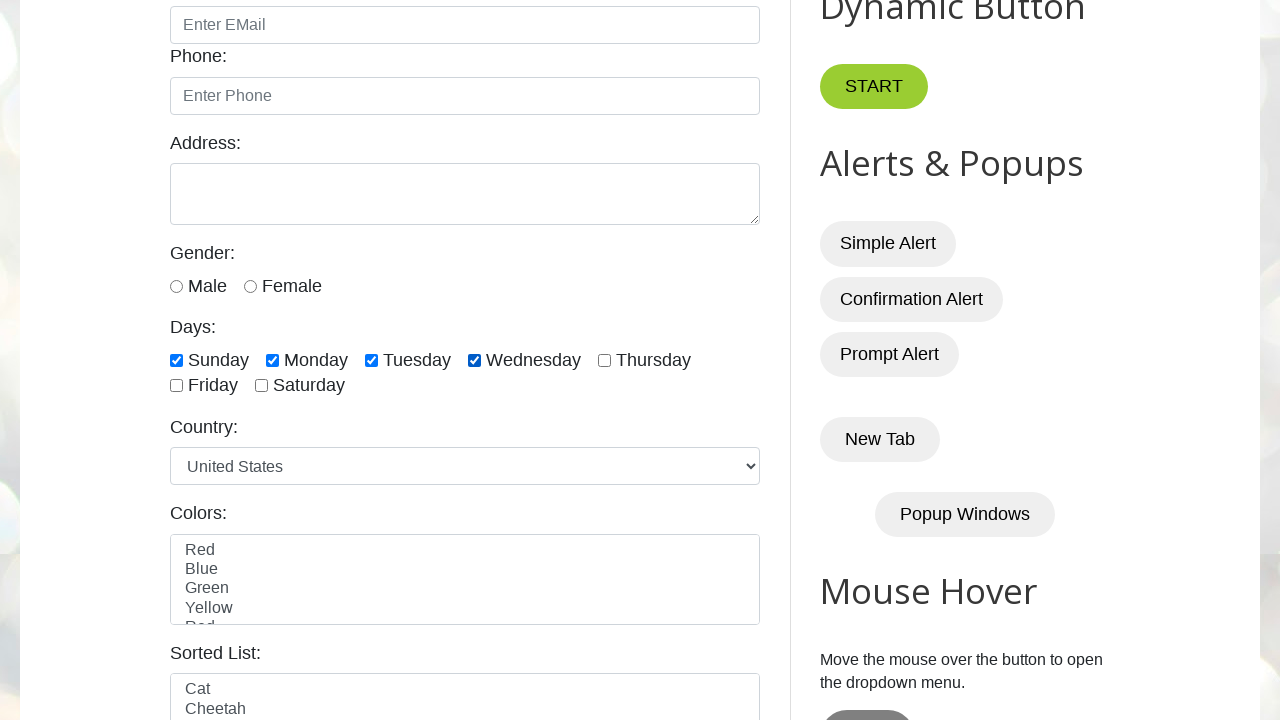

Clicked a day-of-week checkbox to select it at (604, 360) on xpath=//input[@id='sunday']/ancestor::div[@class='form-group']/descendant::div/i
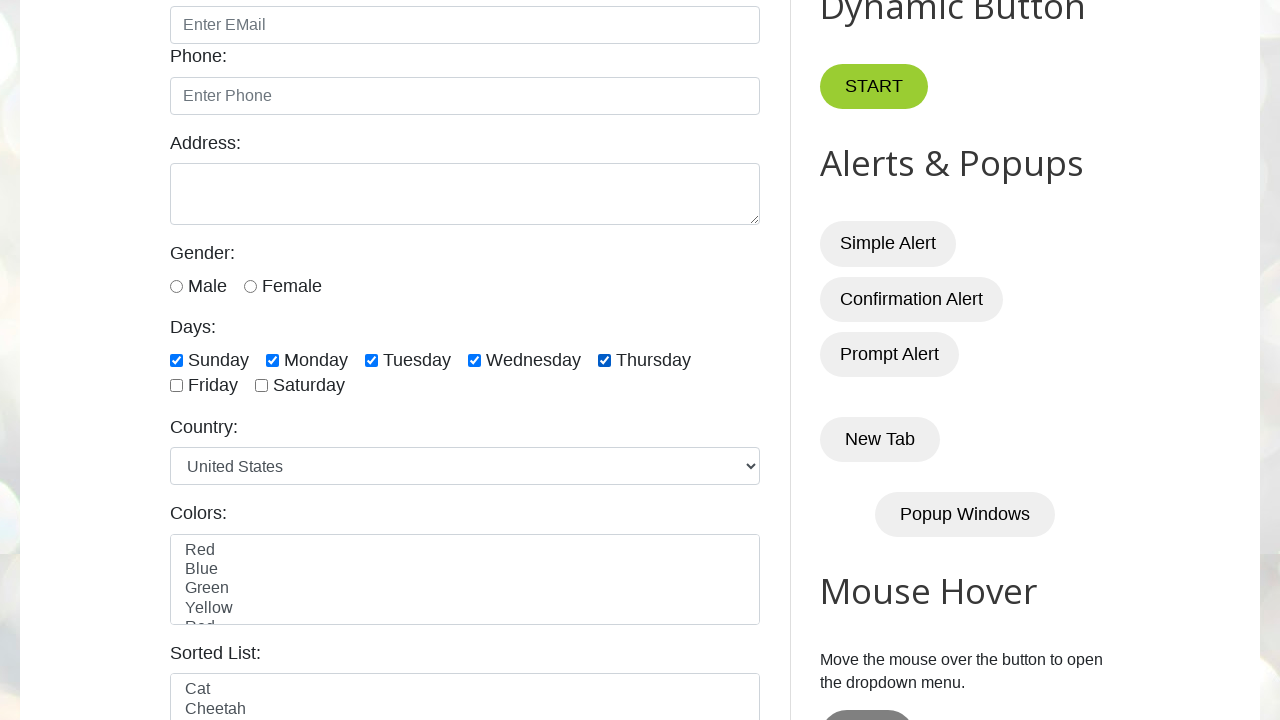

Clicked a day-of-week checkbox to select it at (176, 386) on xpath=//input[@id='sunday']/ancestor::div[@class='form-group']/descendant::div/i
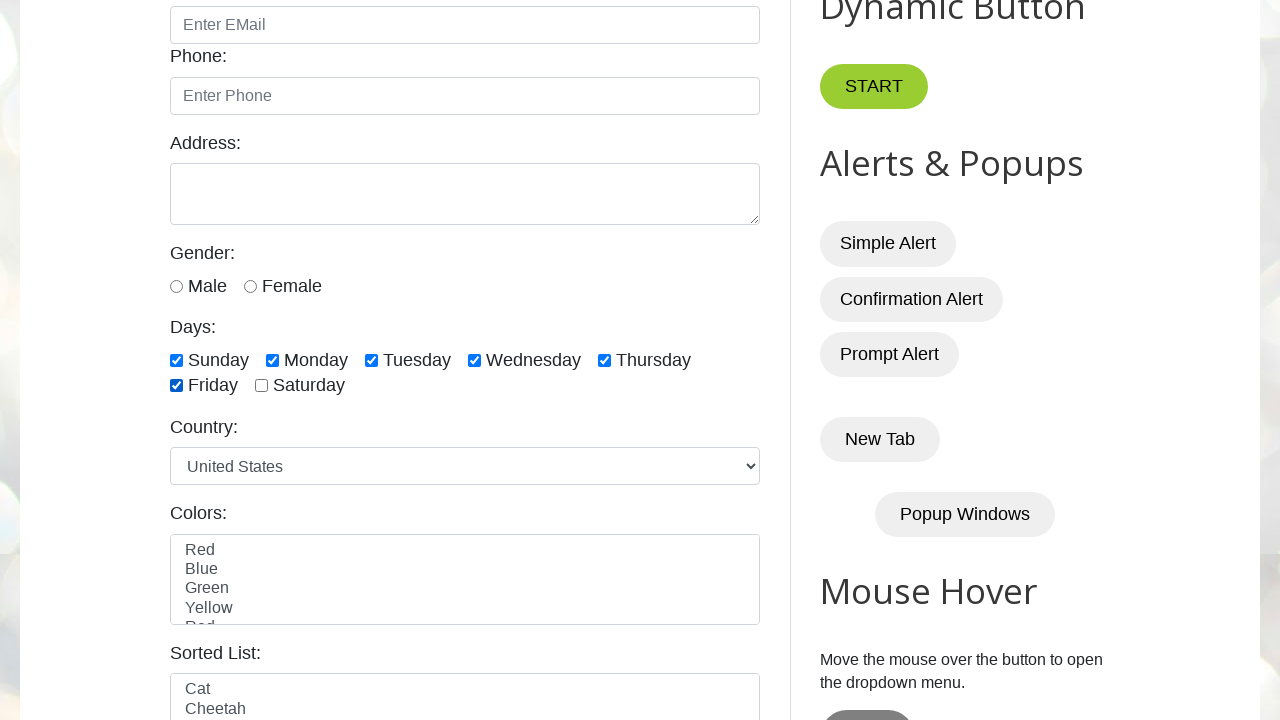

Clicked a day-of-week checkbox to select it at (262, 386) on xpath=//input[@id='sunday']/ancestor::div[@class='form-group']/descendant::div/i
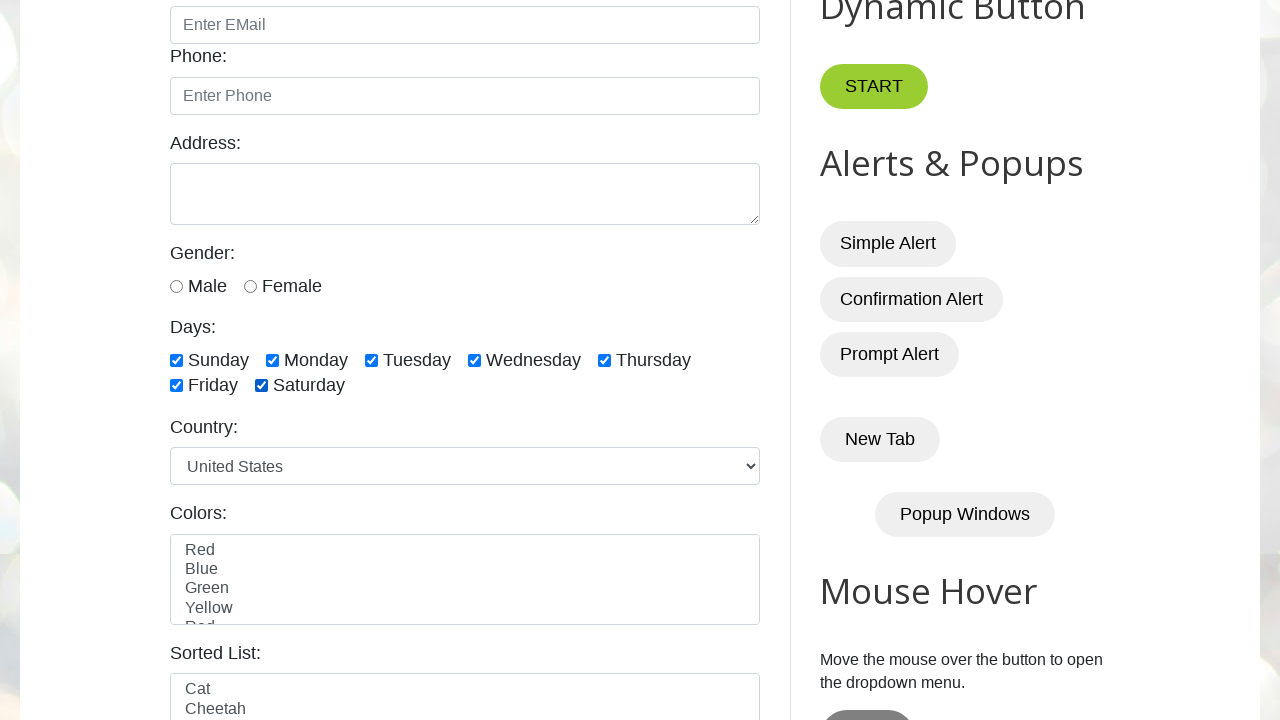

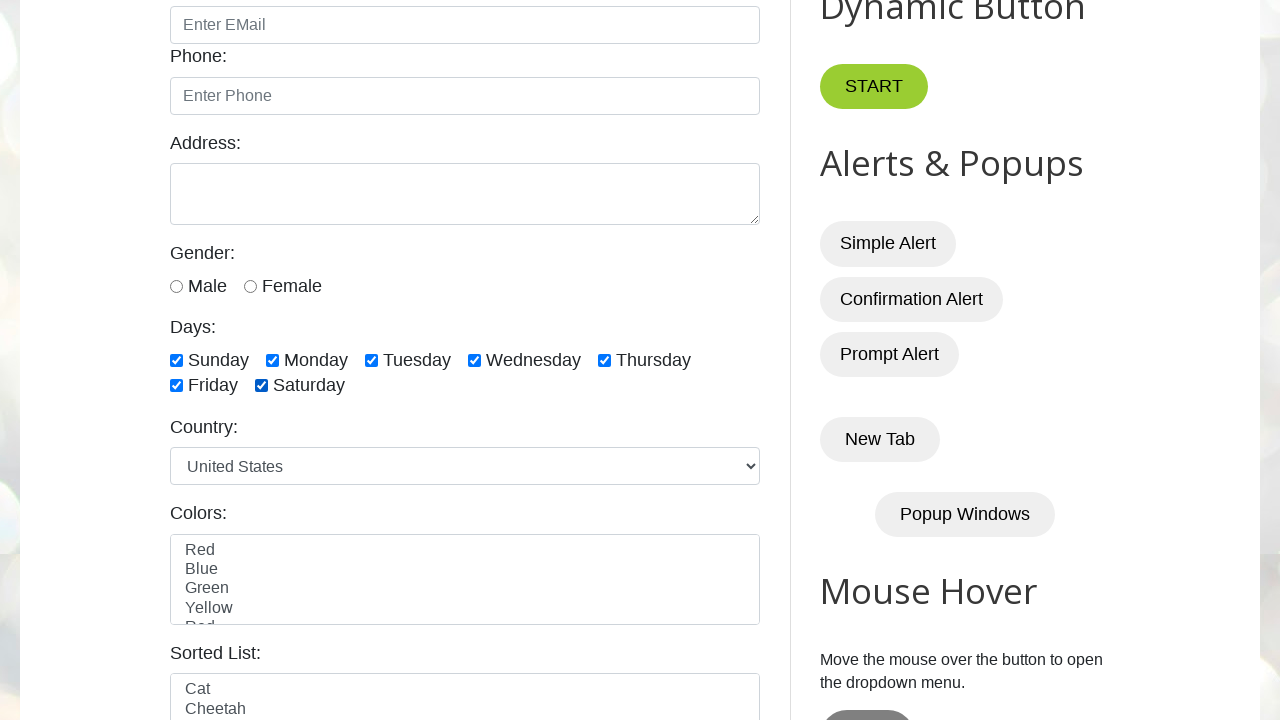